Tests dynamic loading functionality by clicking the Start button and verifying that "Hello World!" text appears after a longer wait period.

Starting URL: https://automationfc.github.io/dynamic-loading/

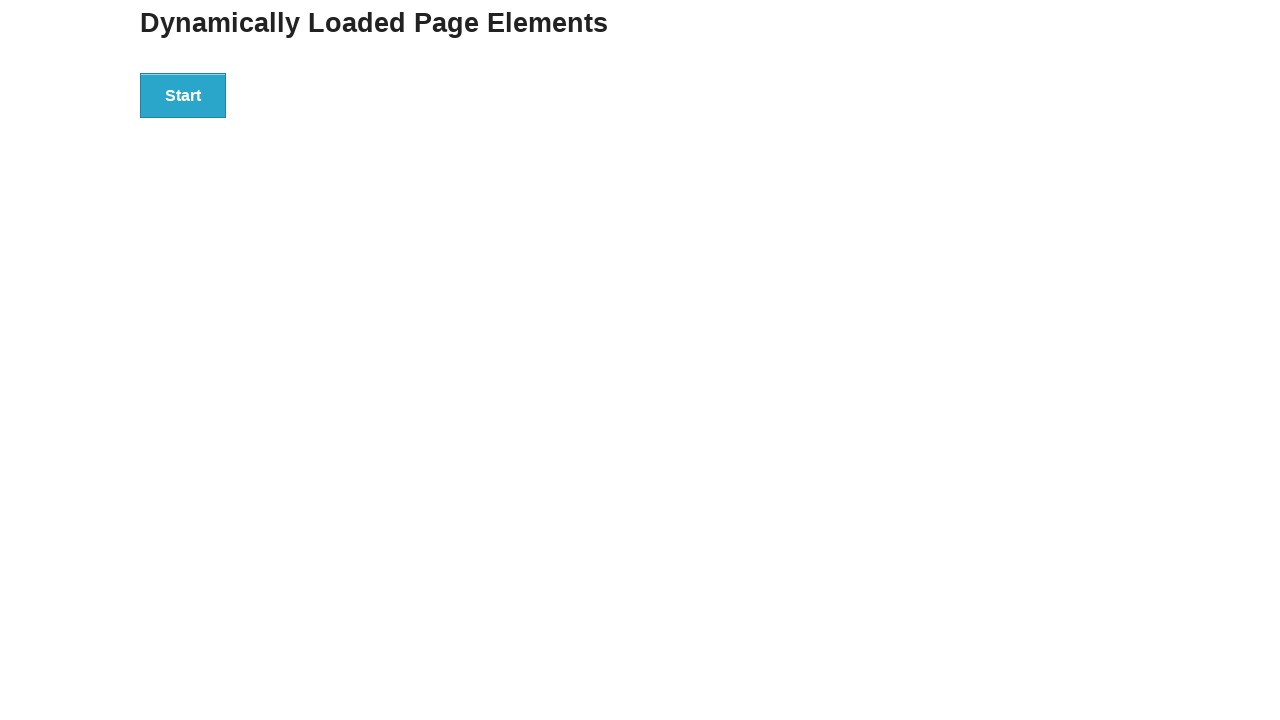

Clicked the Start button to initiate dynamic loading at (183, 95) on xpath=//button[text()='Start']
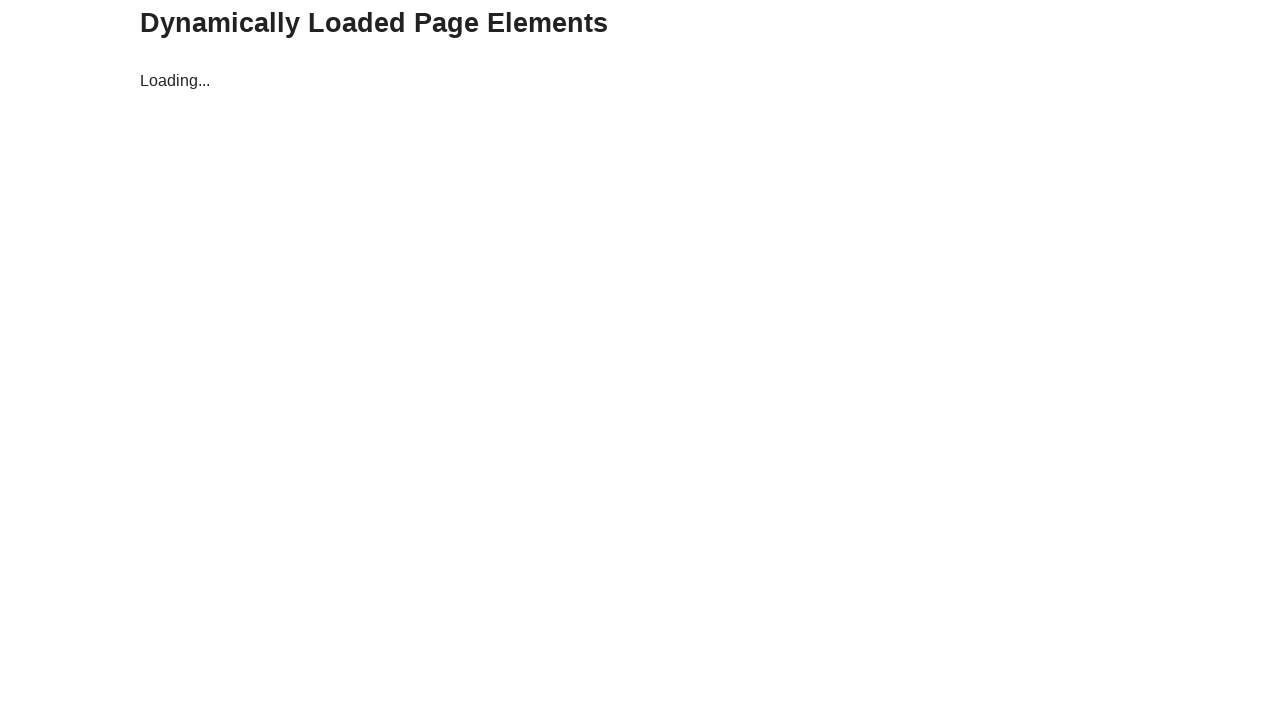

Verified that 'Hello World!' text appeared after dynamic loading completed
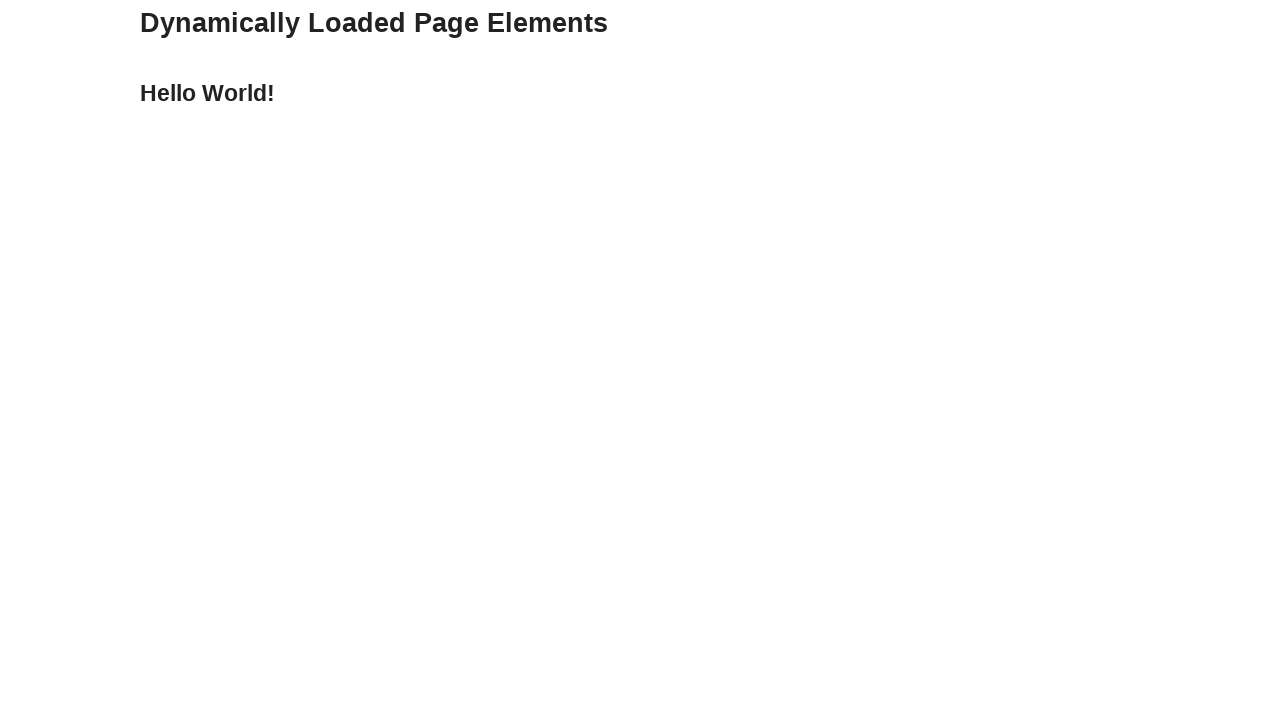

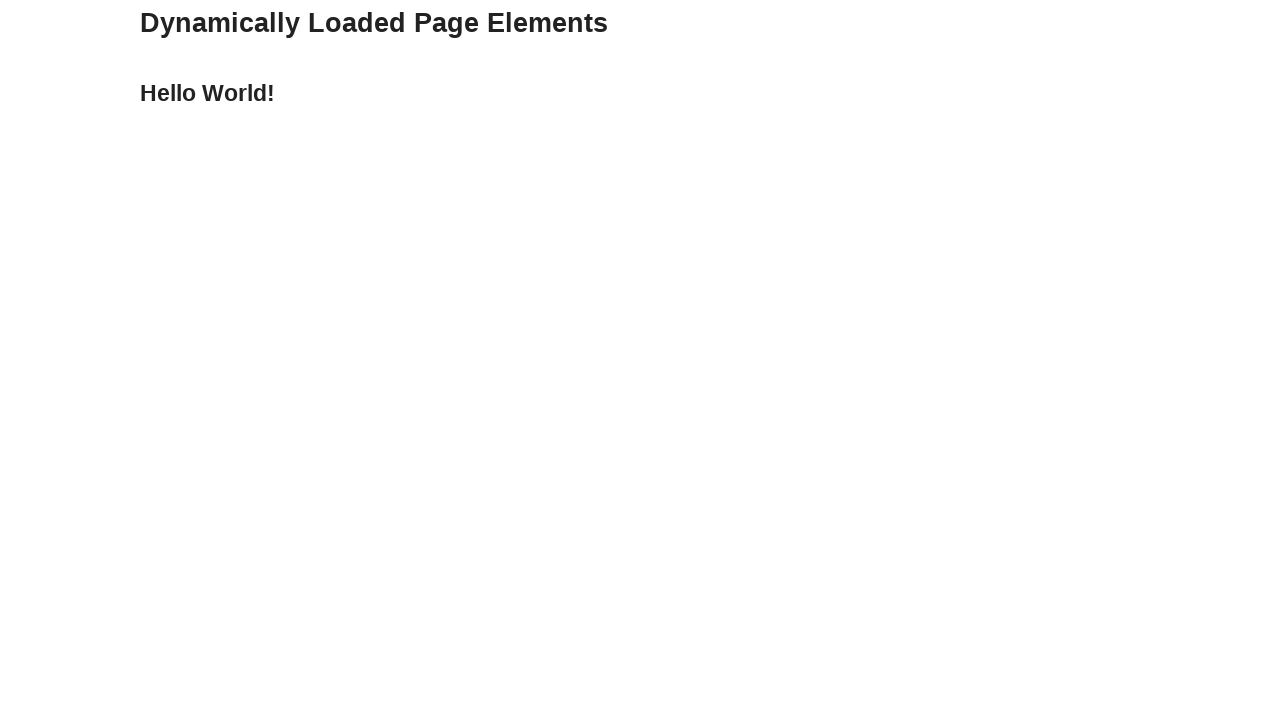